Tests dropdown selection functionality by selecting an option from a form control dropdown on a practice login page

Starting URL: https://rahulshettyacademy.com/loginpagePractise/

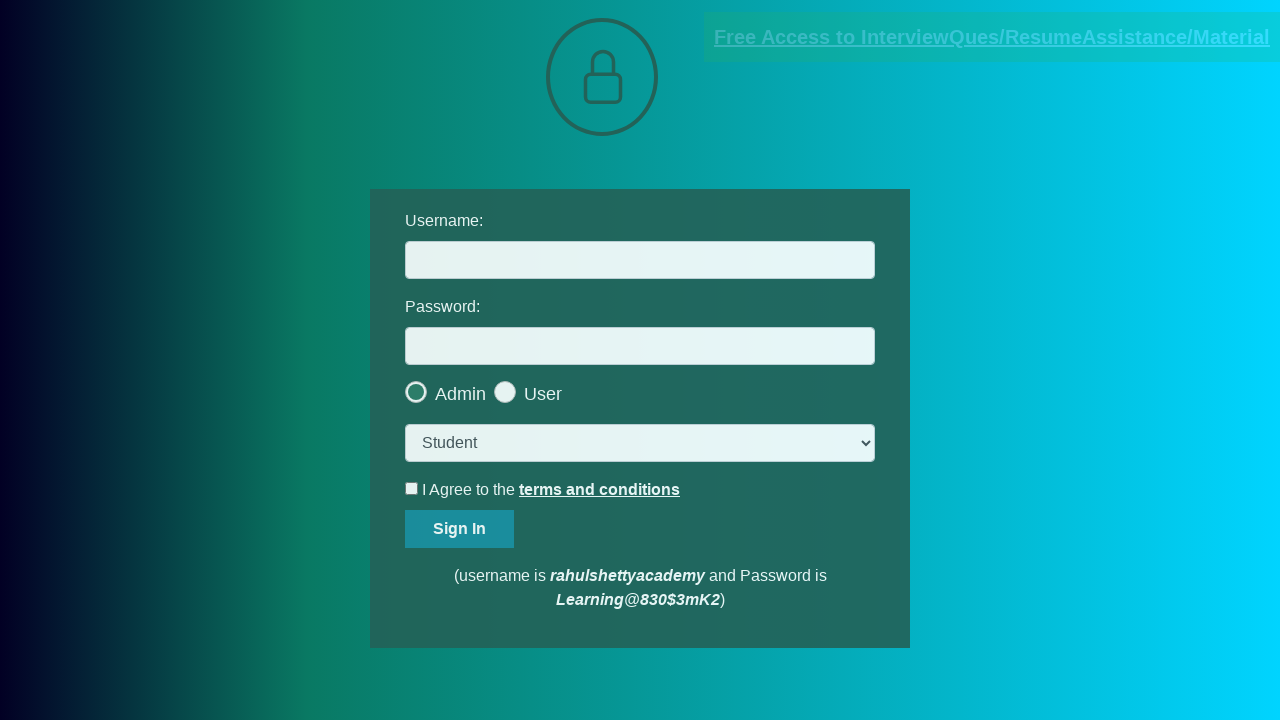

Selected 'consult' option from dropdown form control on select.form-control
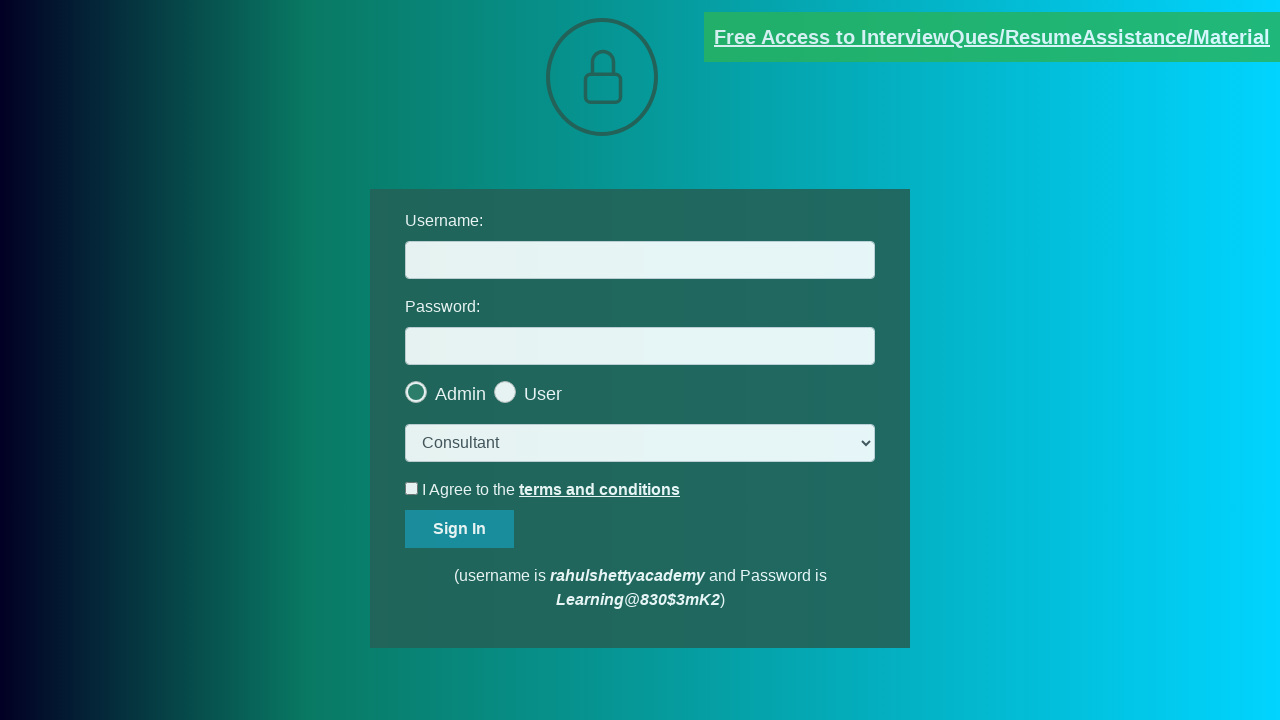

Clicked the second checkmark element at (505, 392) on .checkmark >> nth=1
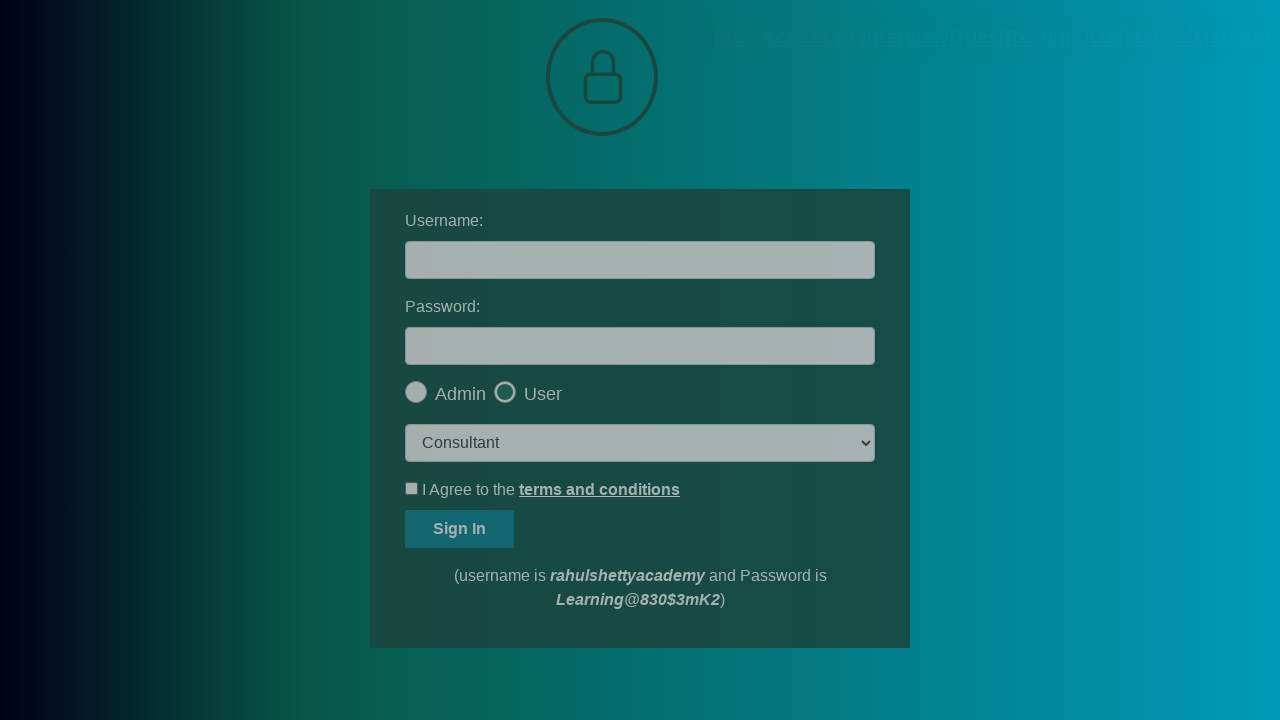

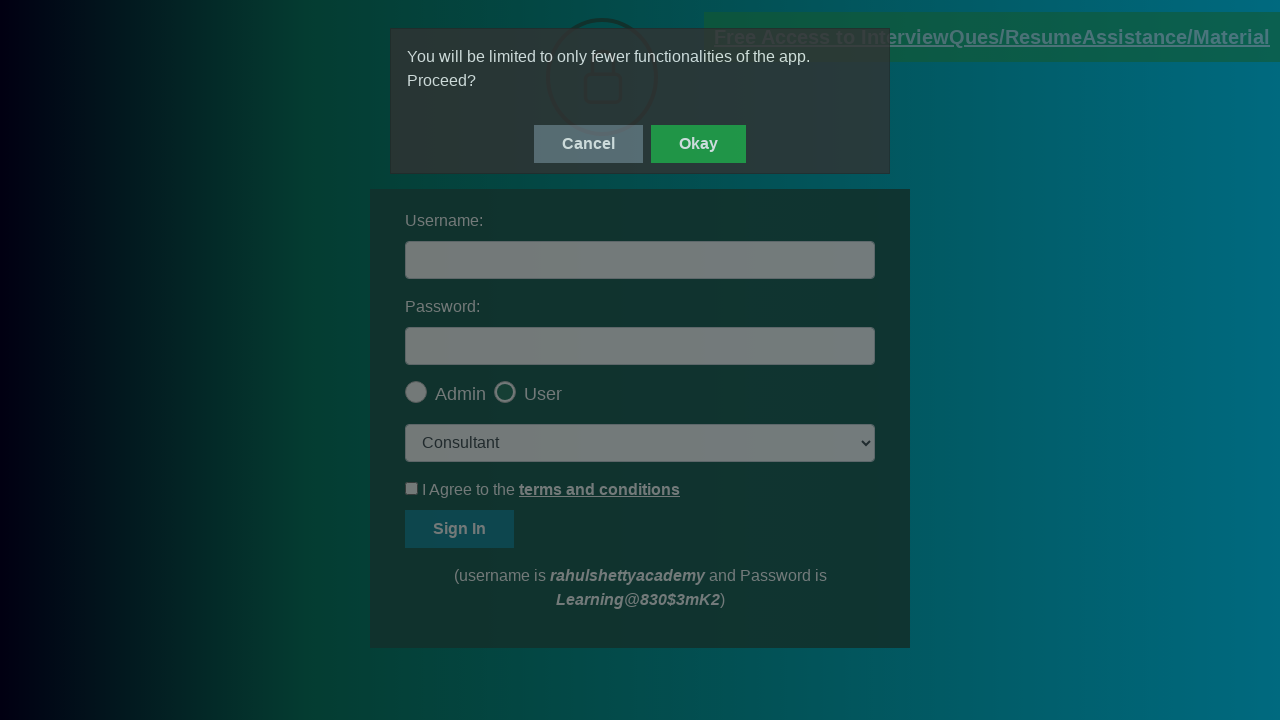